Tests the flight booking demo site by selecting a departure city from the dropdown menu

Starting URL: https://blazedemo.com/

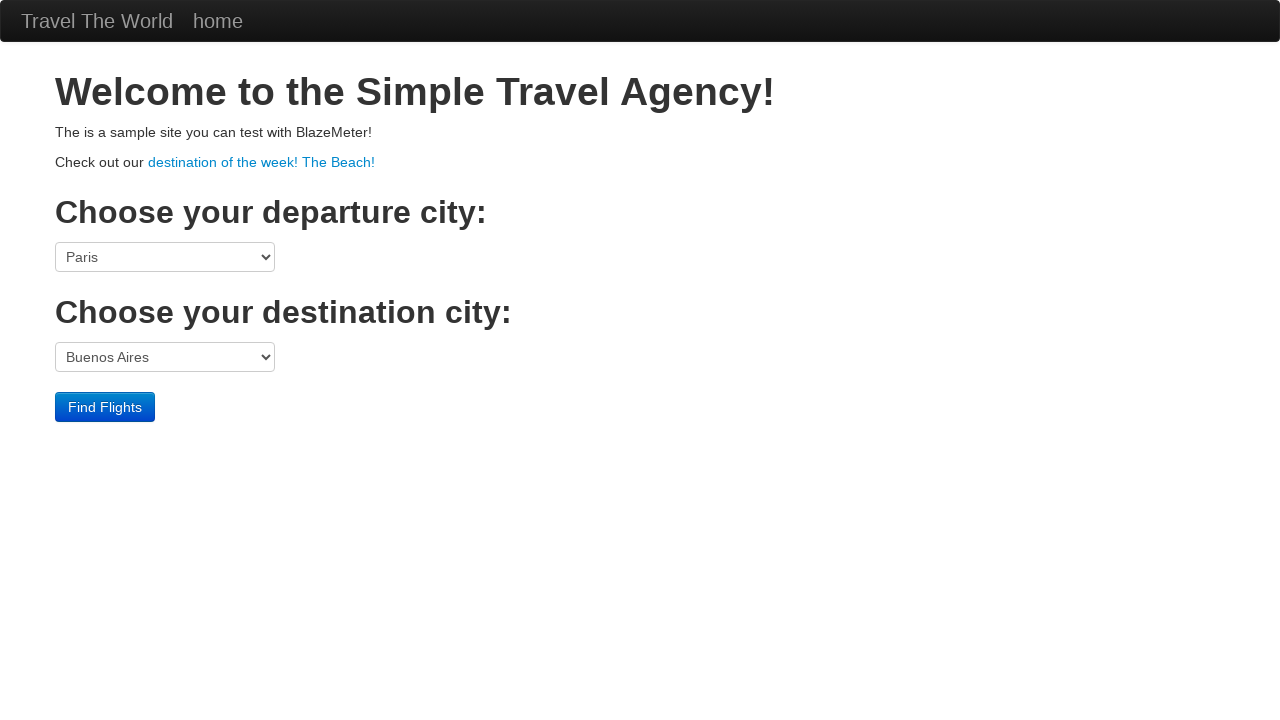

Selected 'Portland' from the departure city dropdown menu on select[name='fromPort']
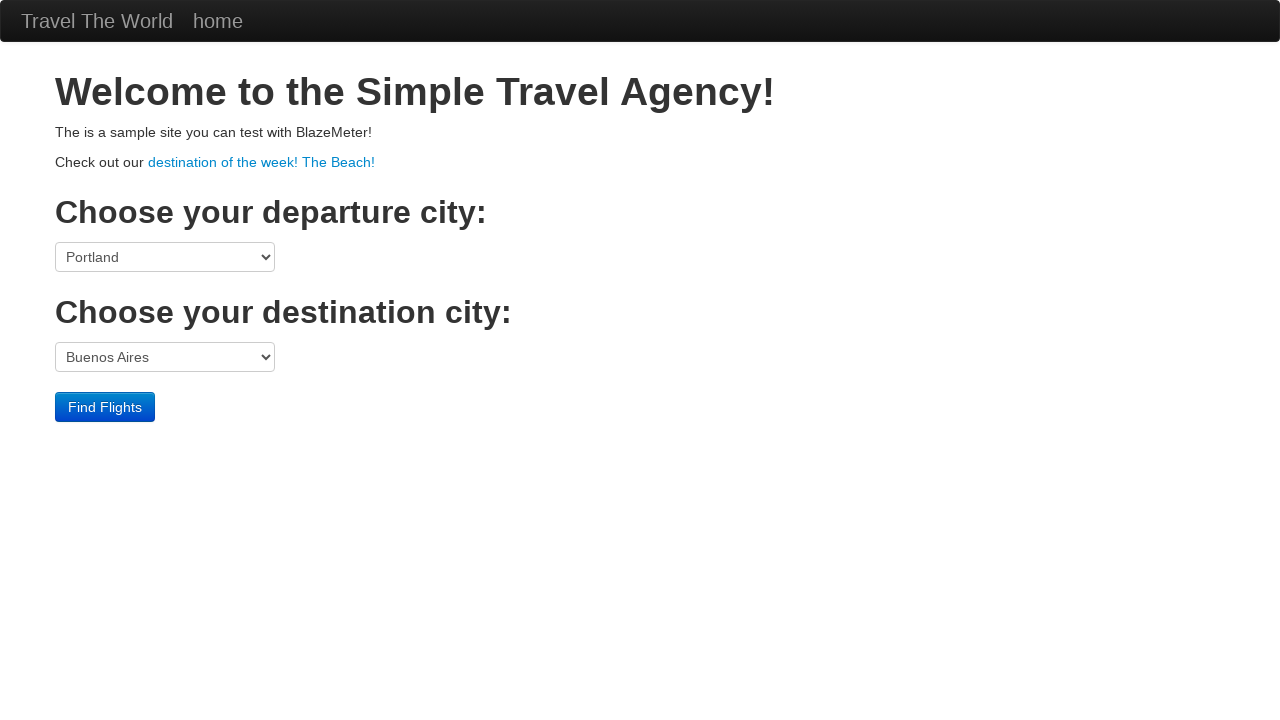

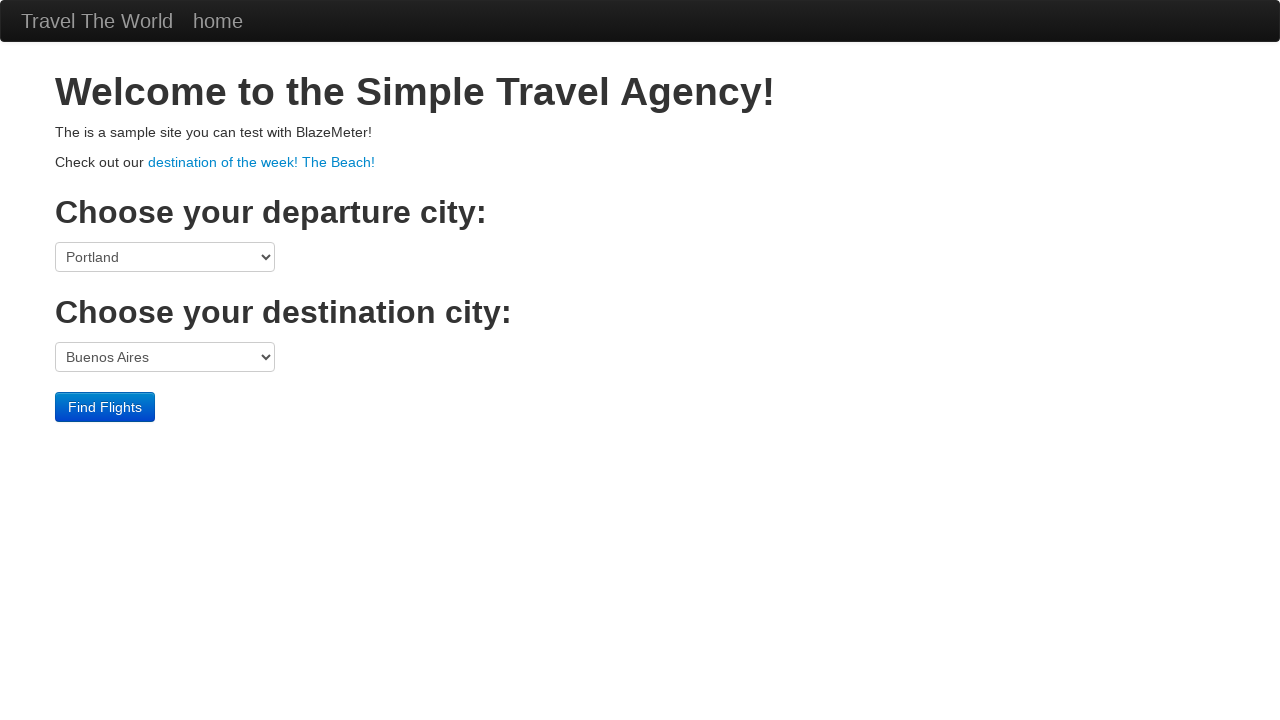